Navigates to the AO Scan application homepage and verifies the page loads successfully

Starting URL: https://app.aoscan.com/

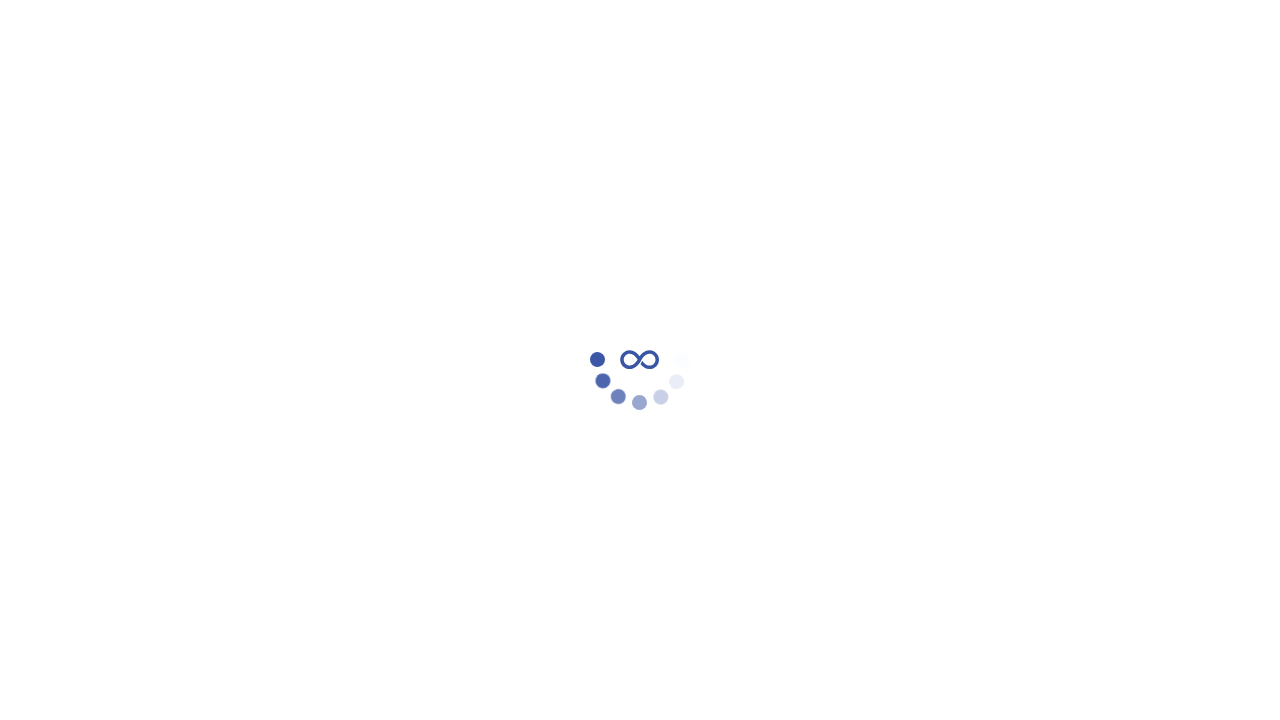

Waited for page to reach networkidle state
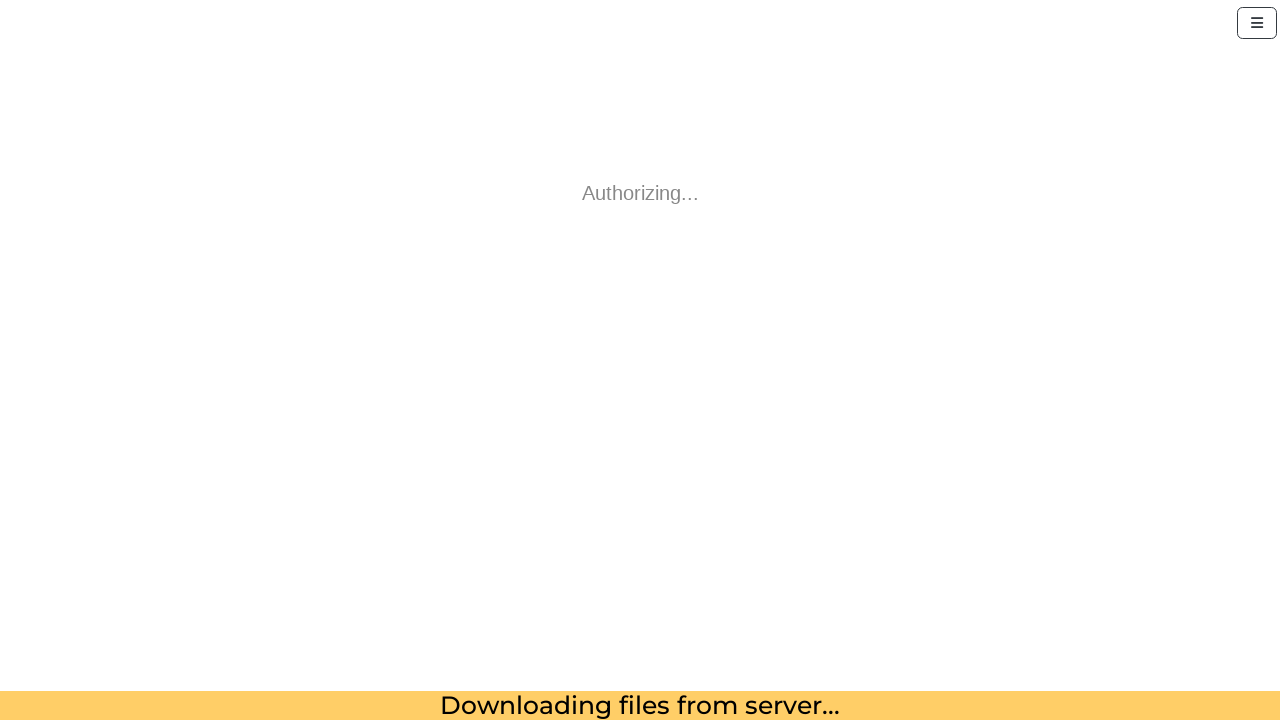

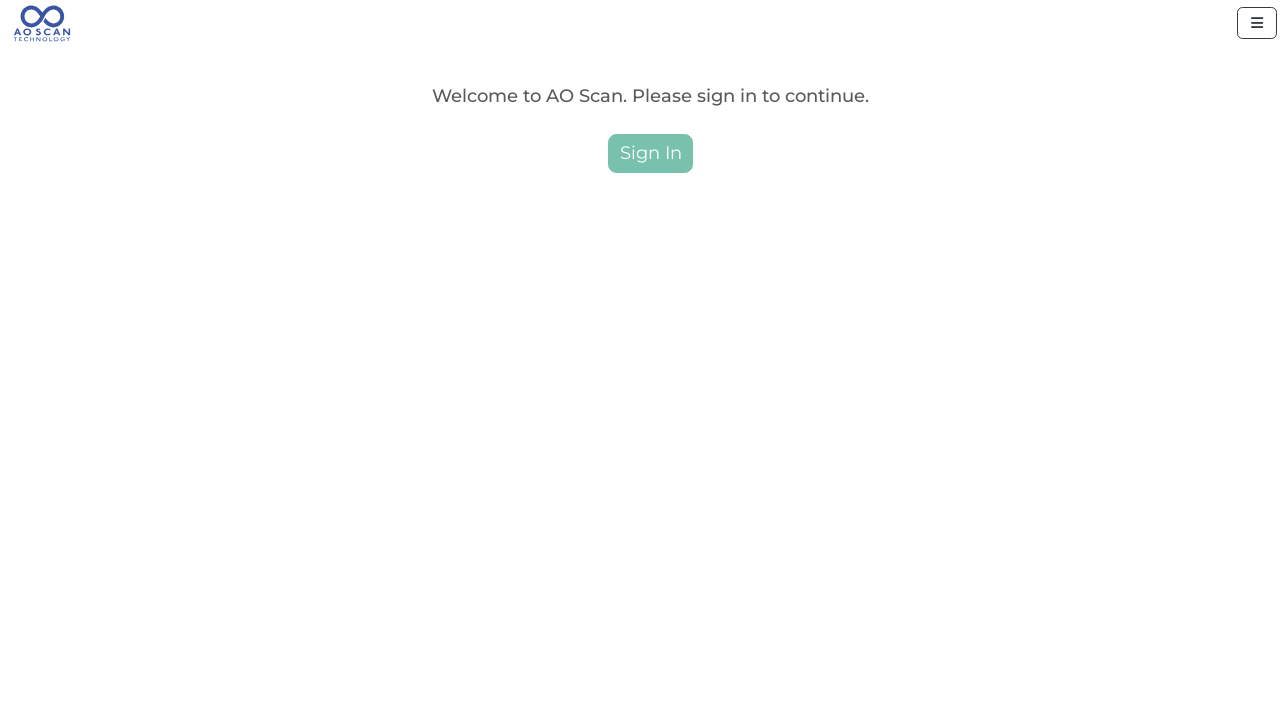